Navigates to Nike Ireland's men's clothing page and verifies the page content loads successfully

Starting URL: https://www.nike.com/ie/w/mens-clothing-6ymx6znik1

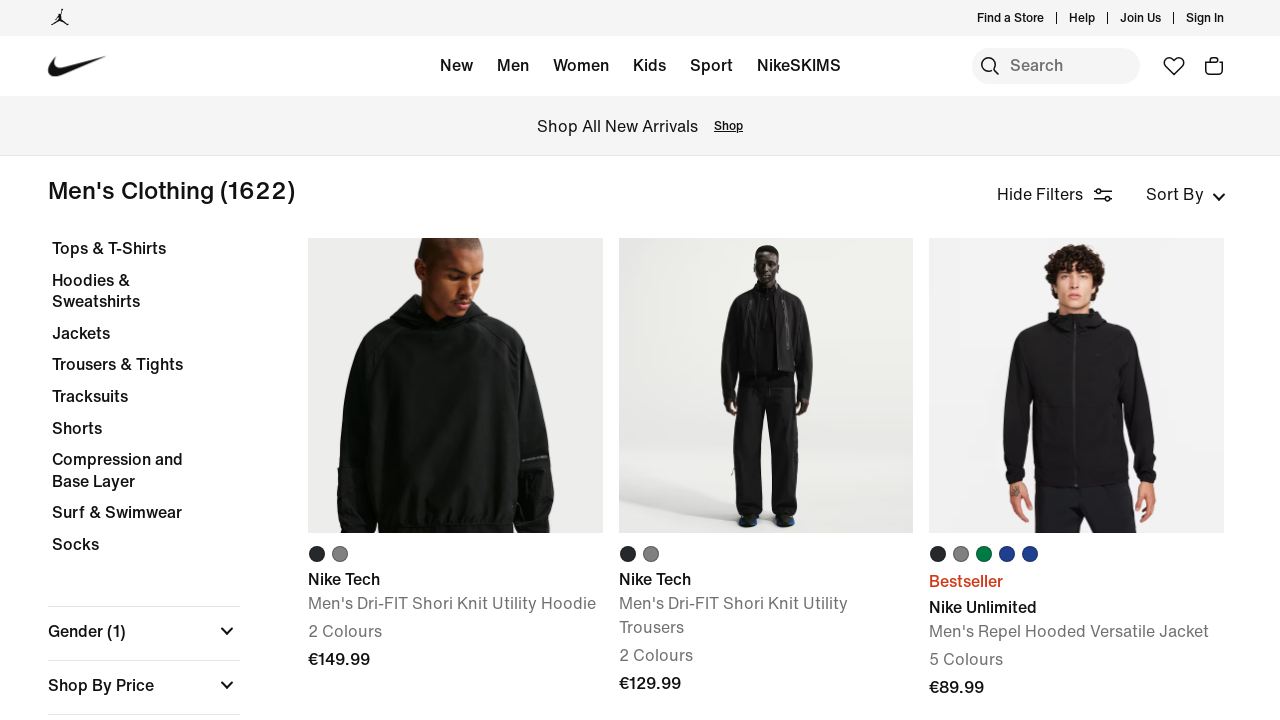

Navigated to Nike Ireland's men's clothing page
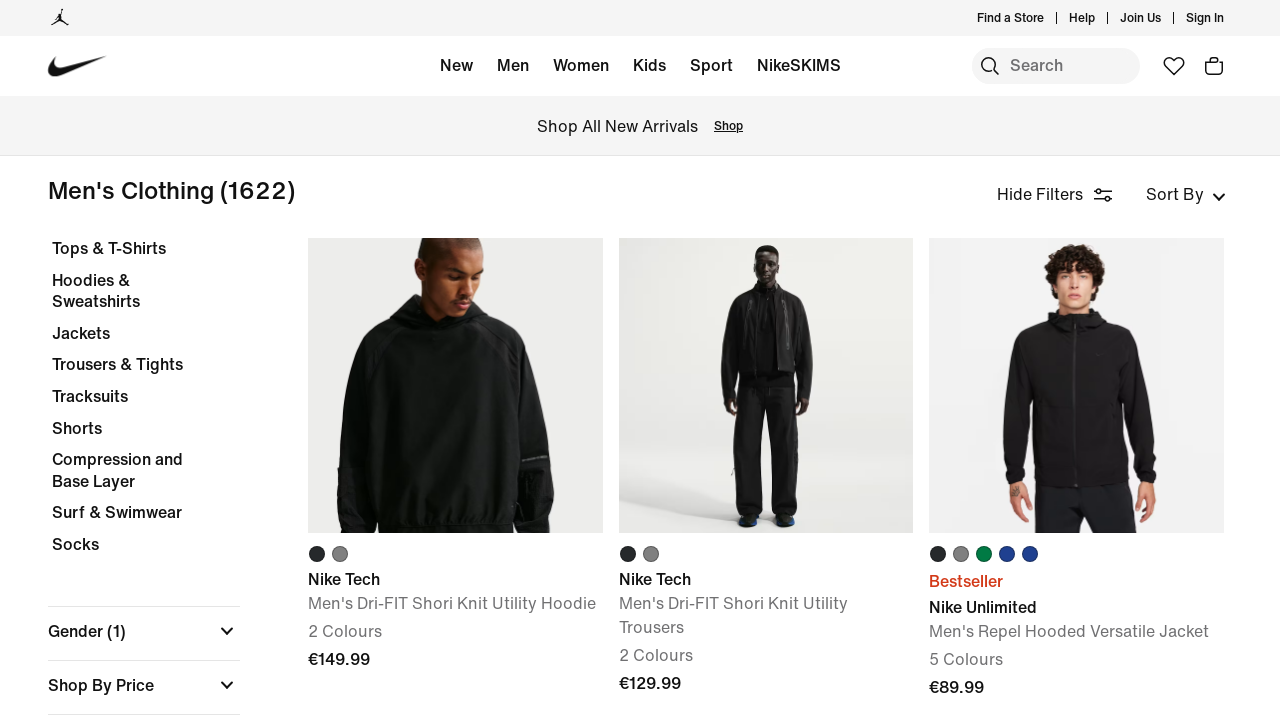

Product cards loaded on the men's clothing page
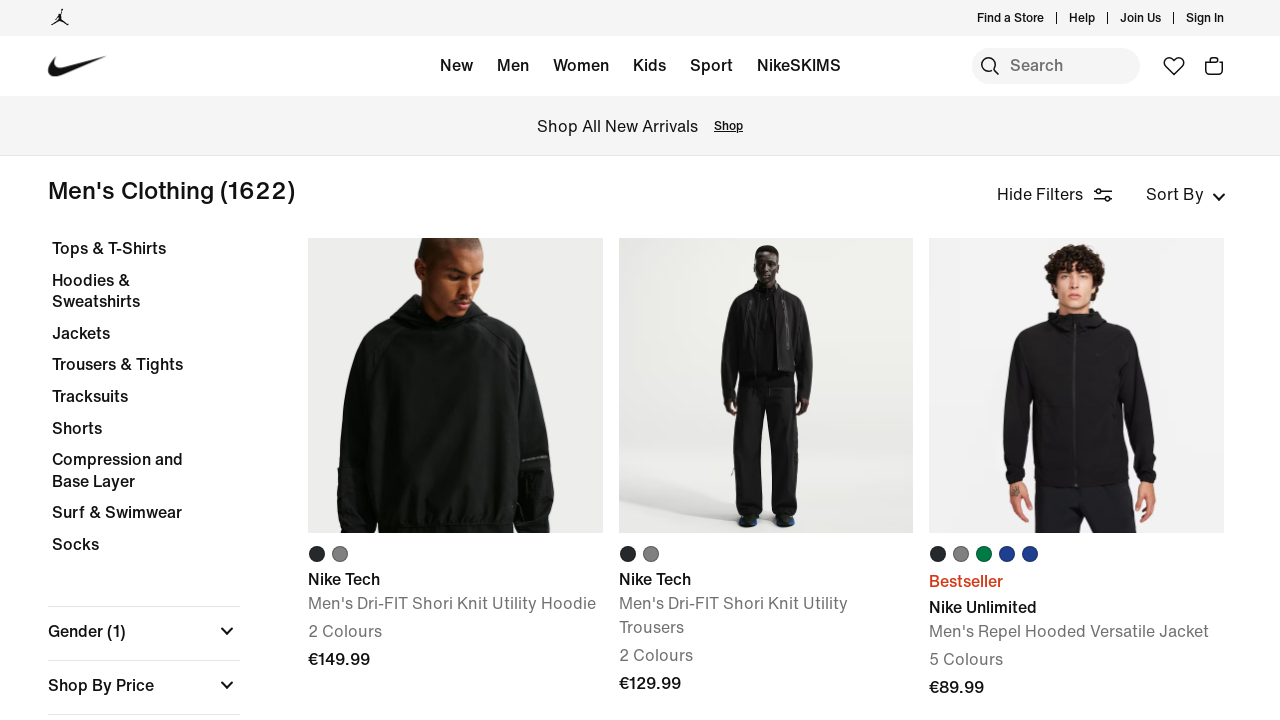

Verified that product cards are present on the page
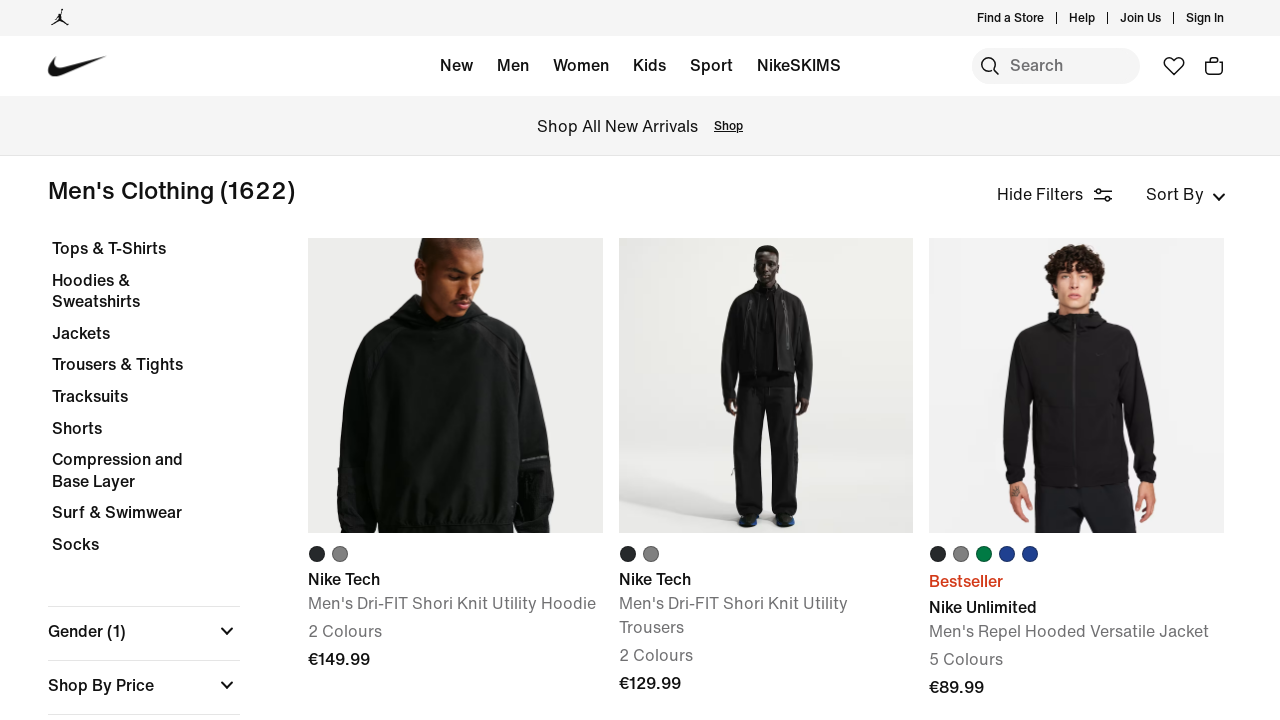

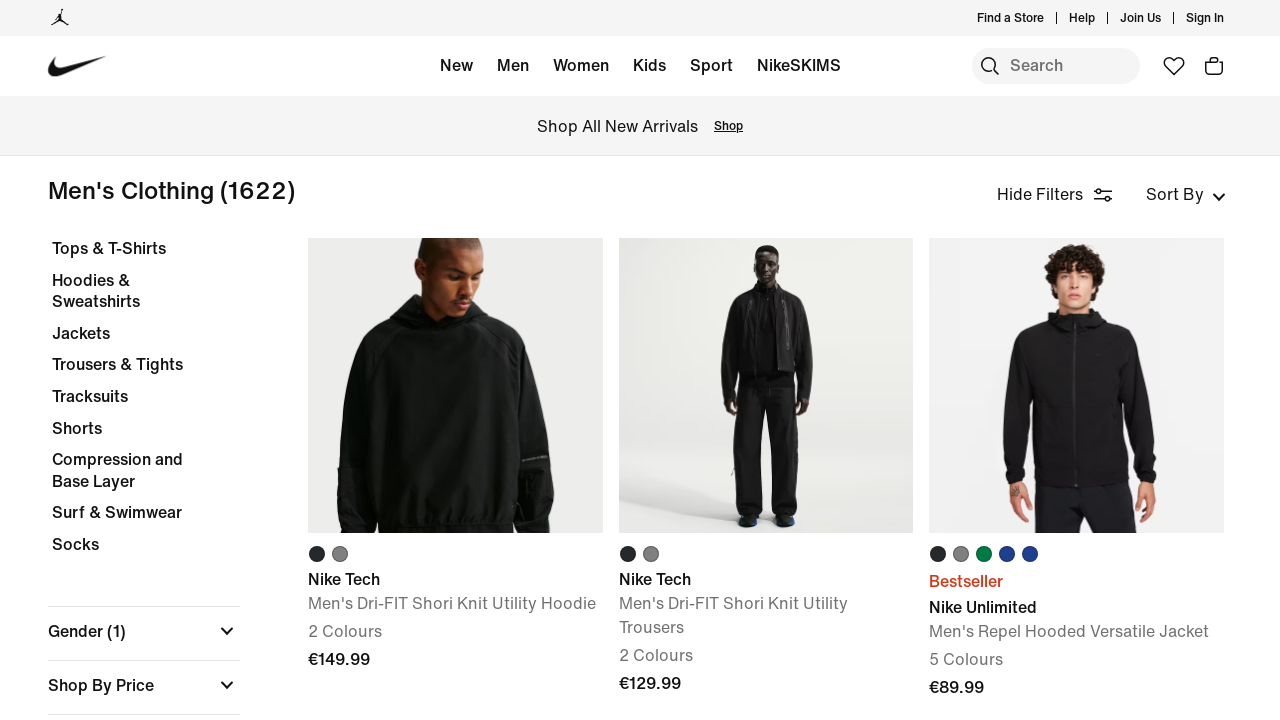